Verifies that the page title is "OrangeHRM"

Starting URL: https://opensource-demo.orangehrmlive.com/

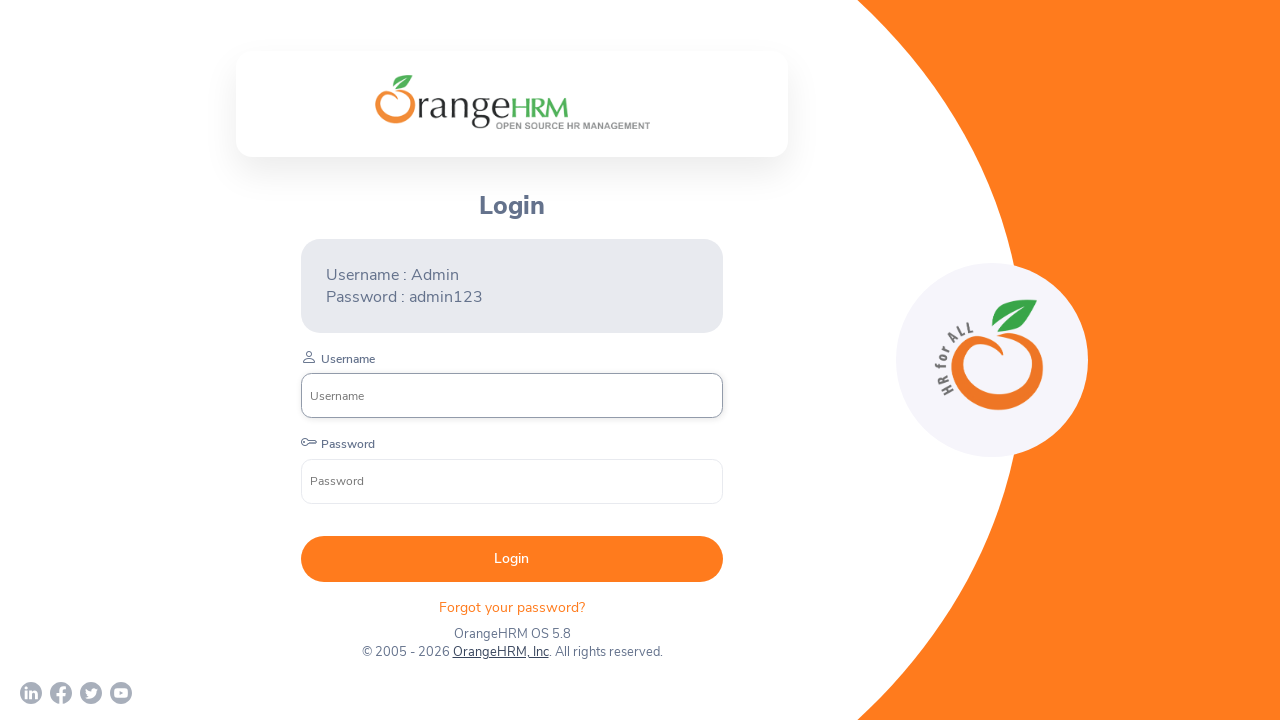

Navigated to OrangeHRM demo site
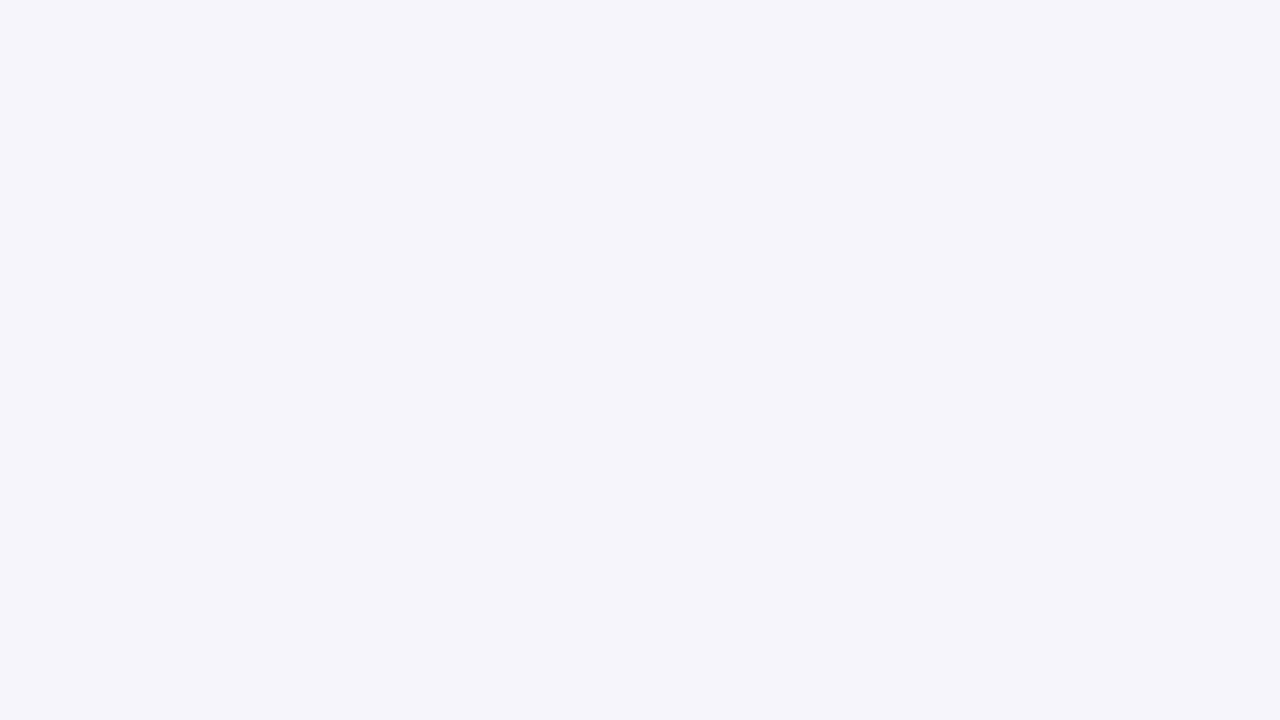

Retrieved page title
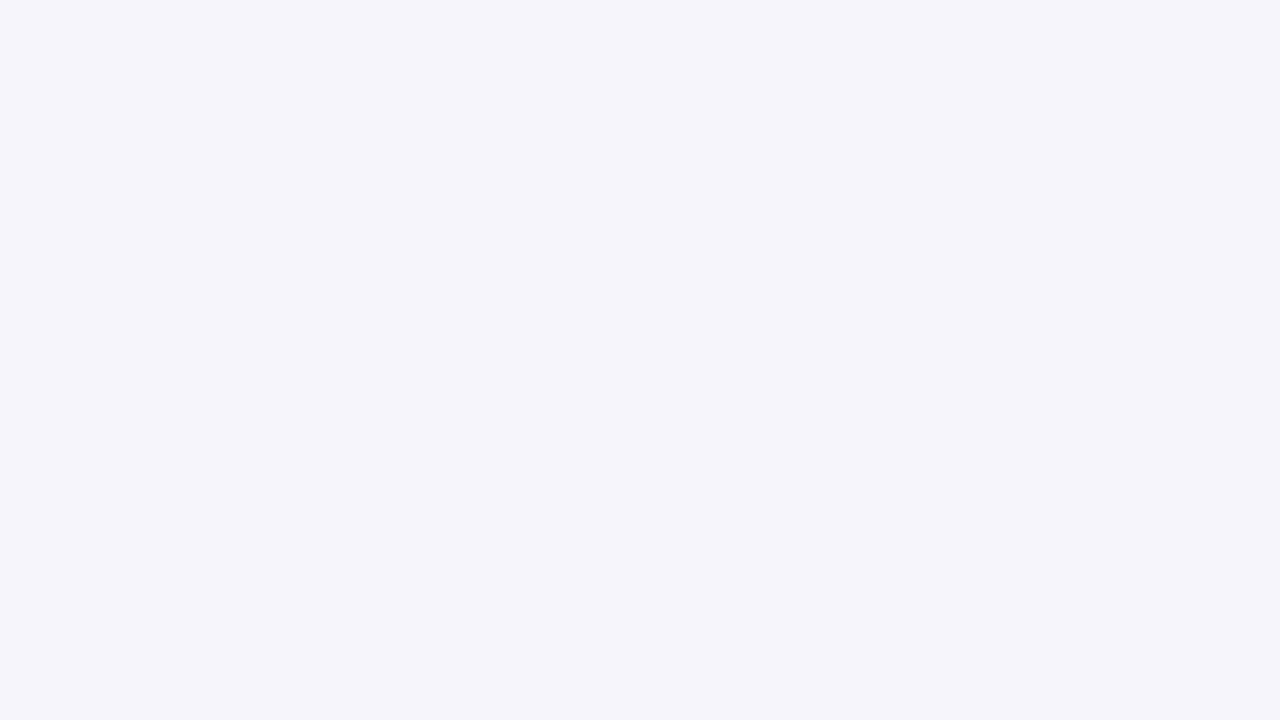

Verified page title is 'OrangeHRM'
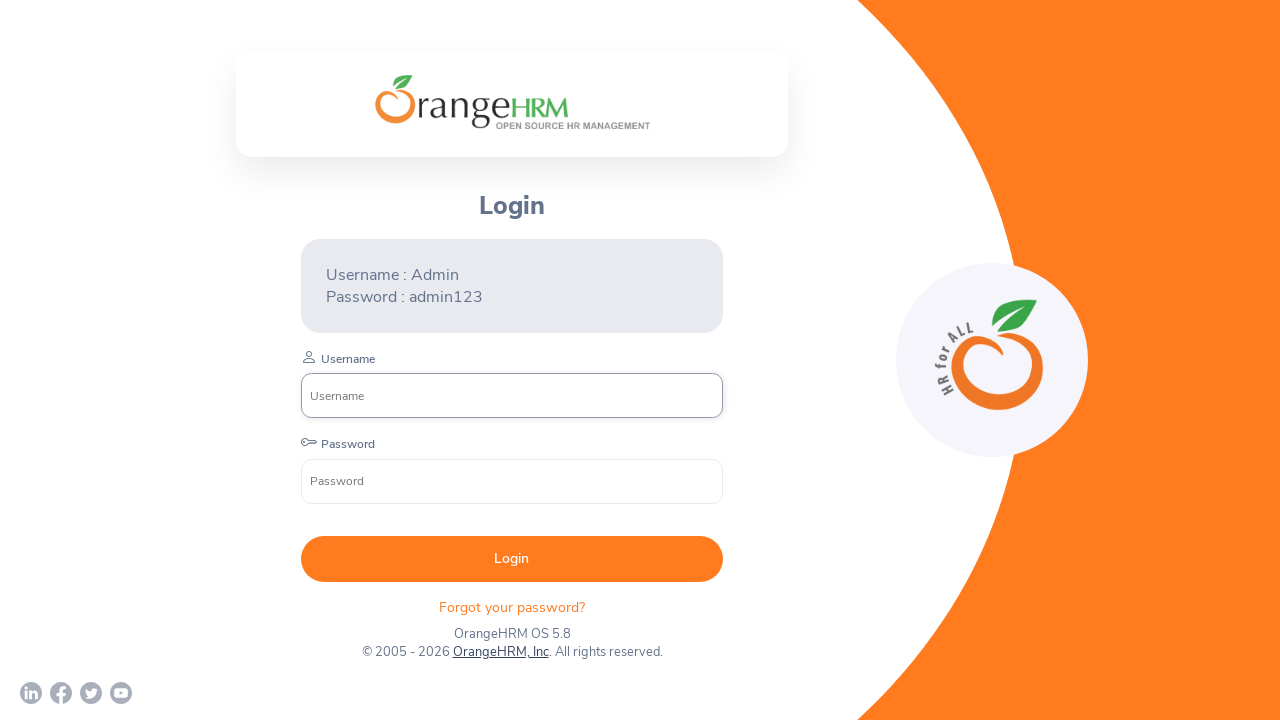

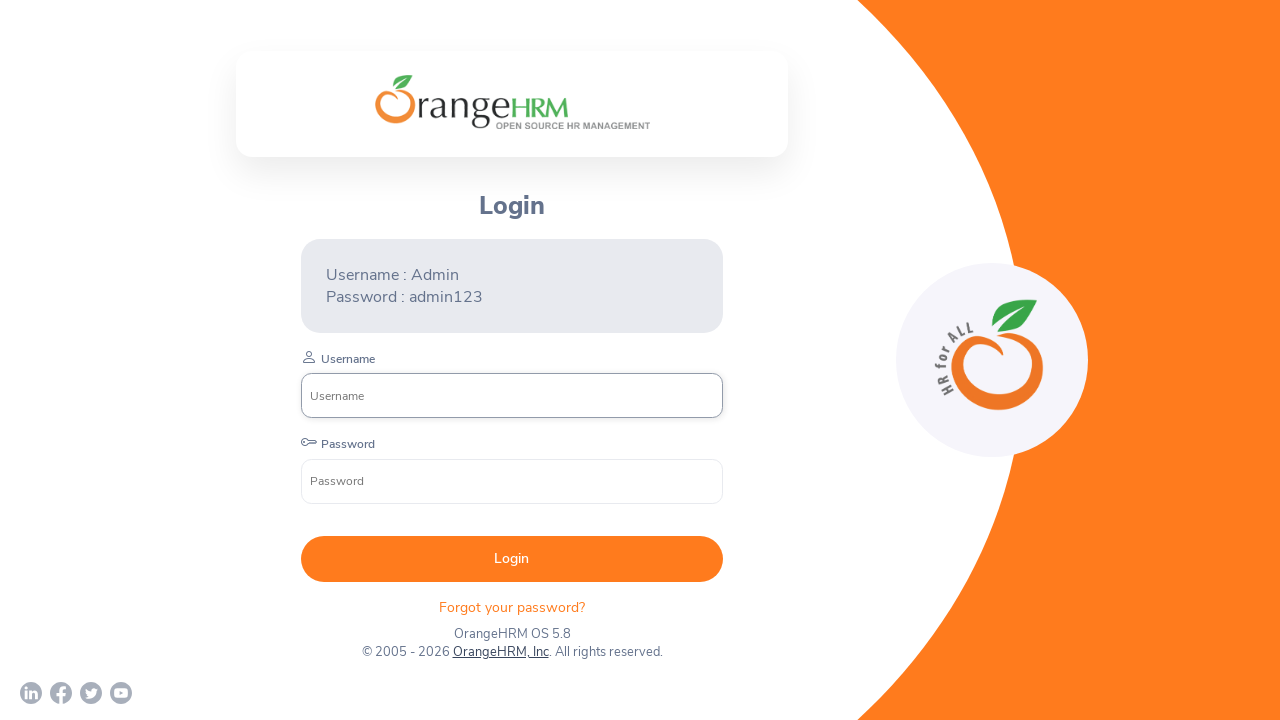